Tests multiple window handling with a more resilient approach by storing window handles before and after clicking, then switching between windows to verify correct focus

Starting URL: http://the-internet.herokuapp.com/windows

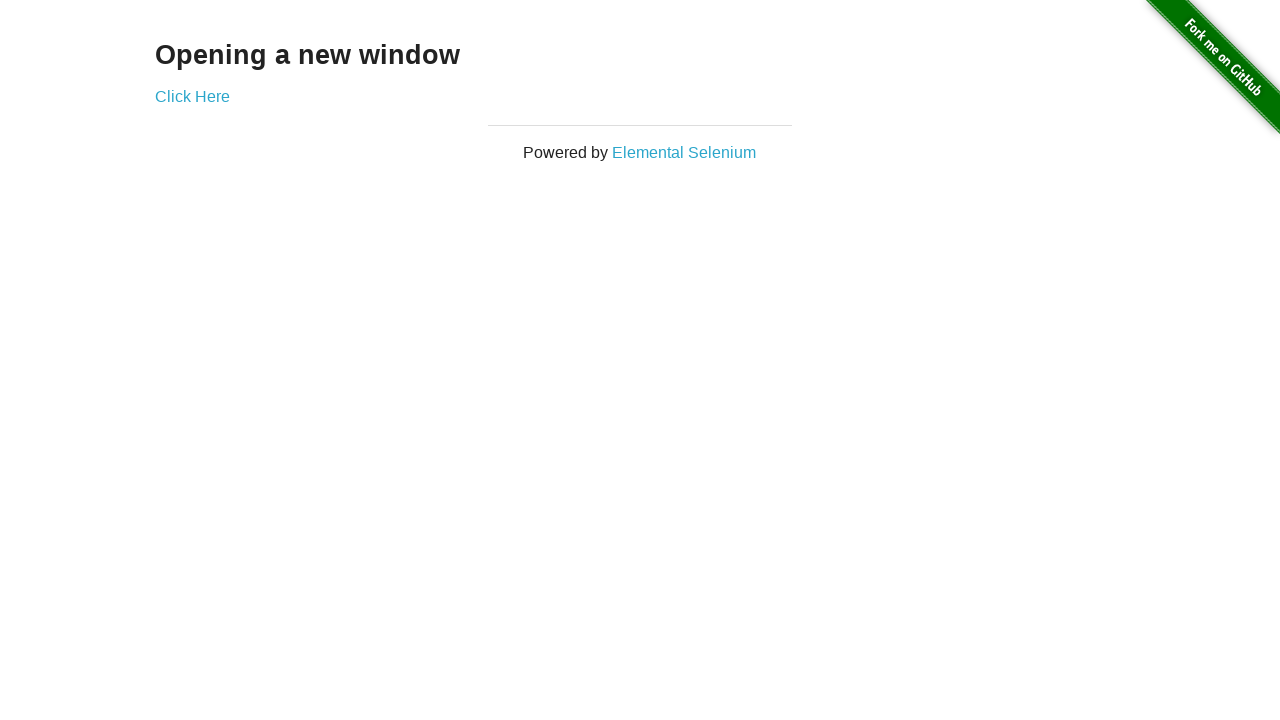

Stored reference to the first page
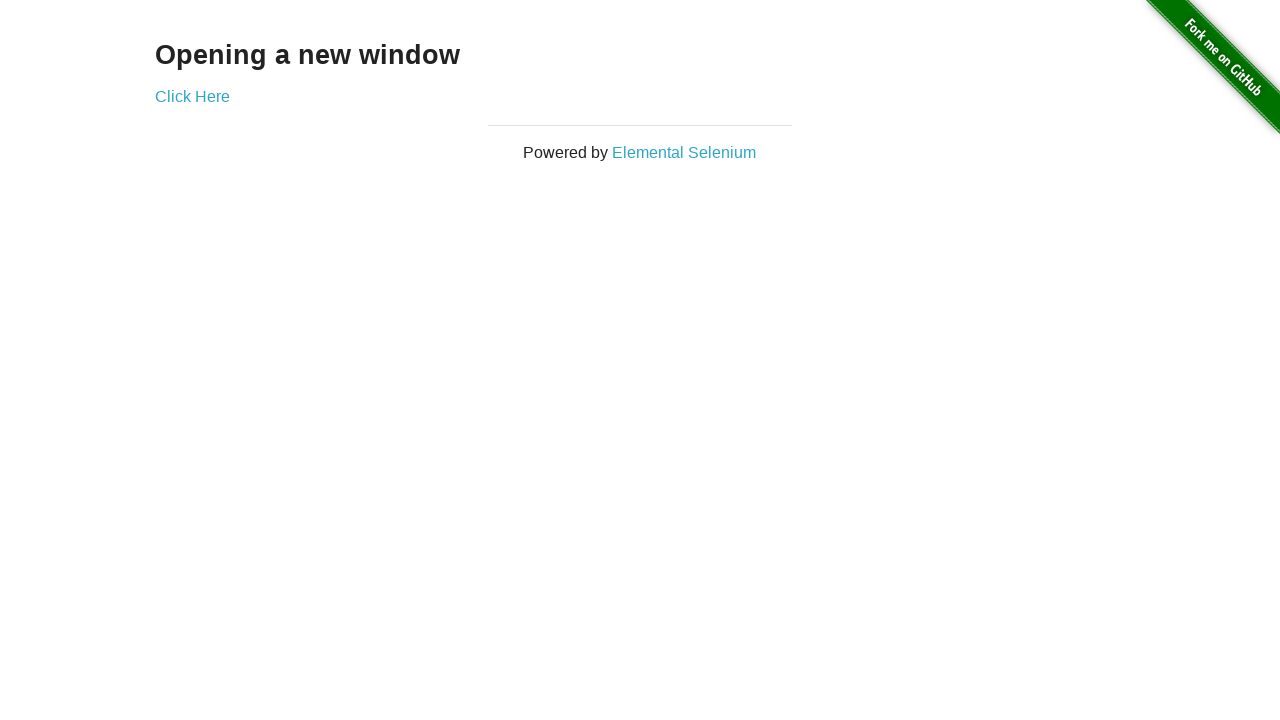

Clicked link to open a new window at (192, 96) on .example a
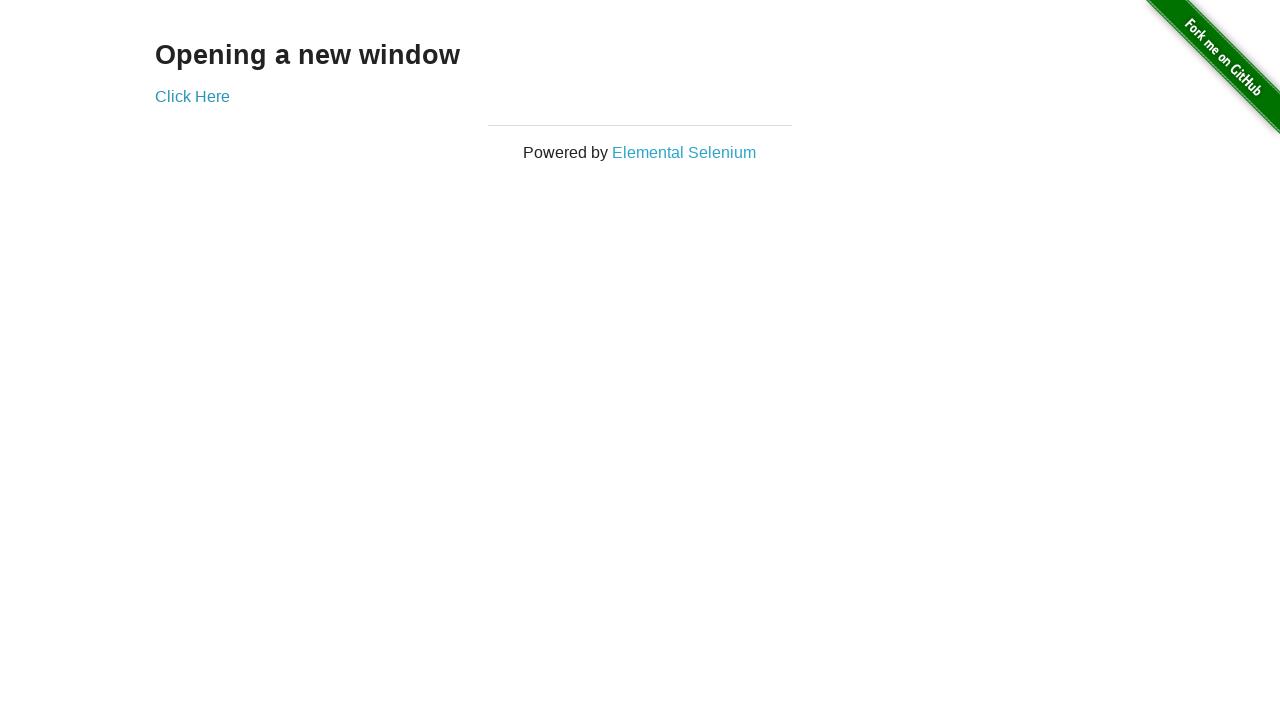

New window page object captured
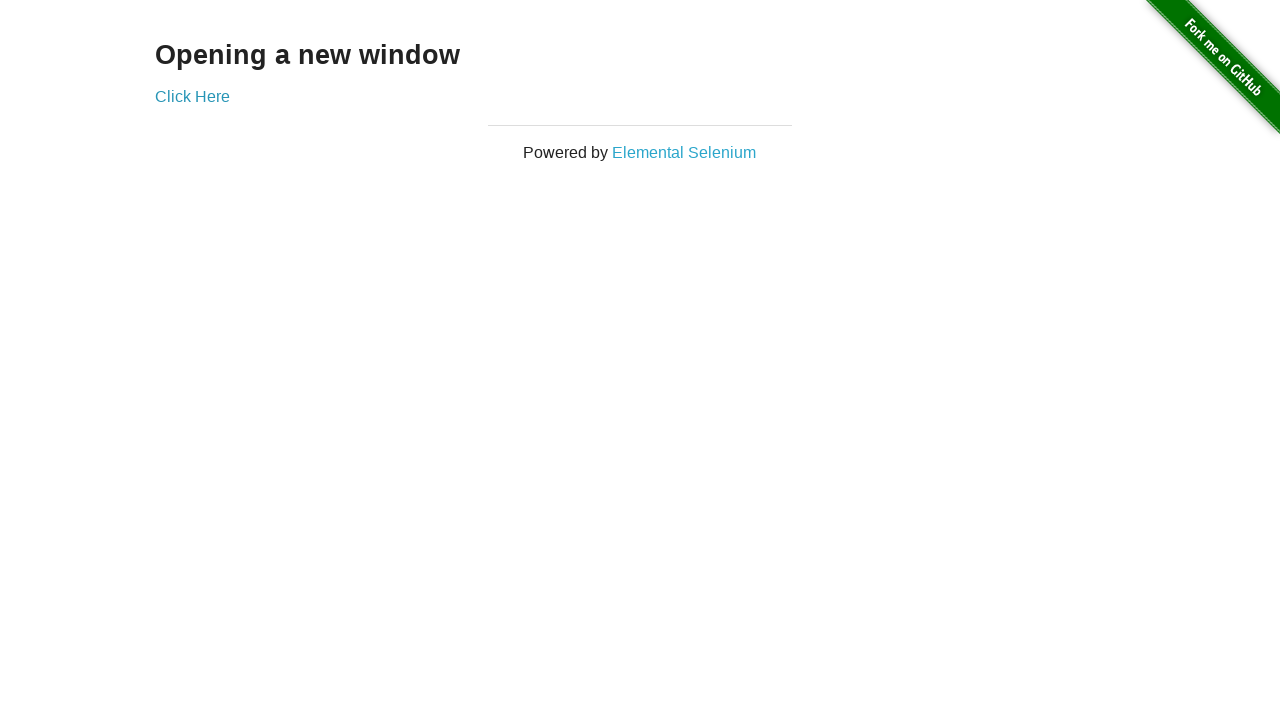

New page finished loading
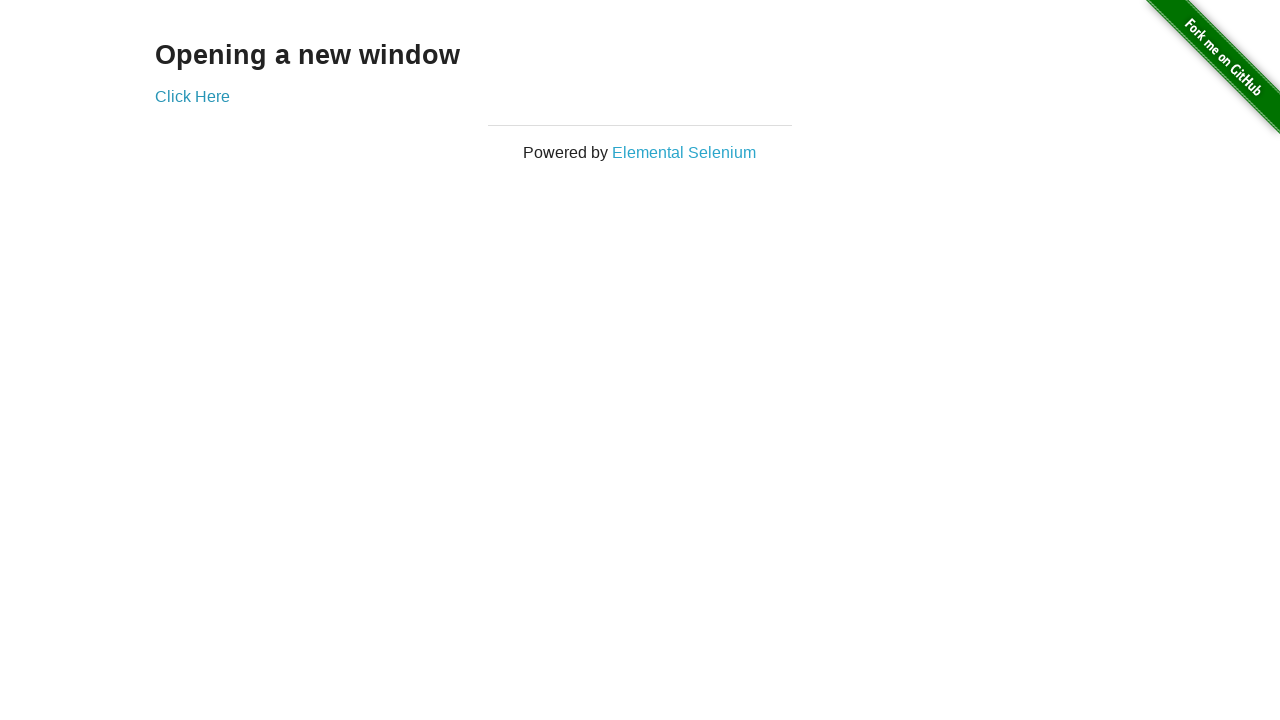

Brought first page to front
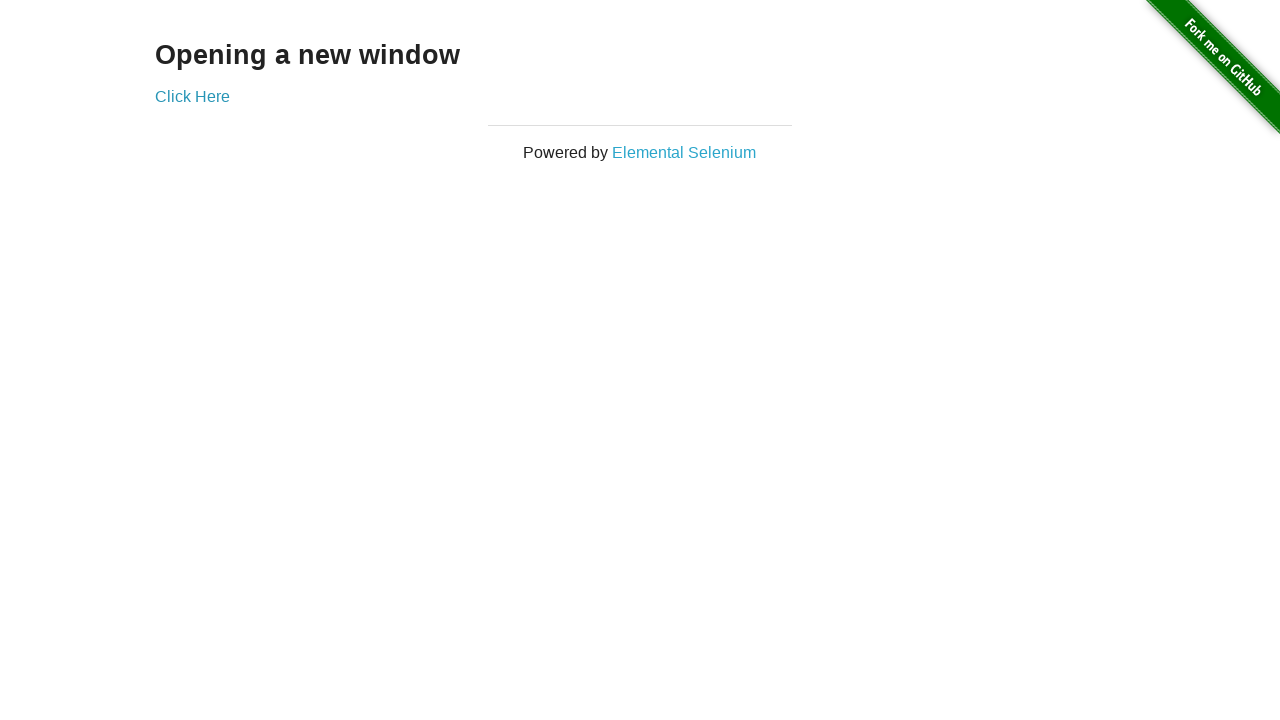

Verified first page title is not 'New Window'
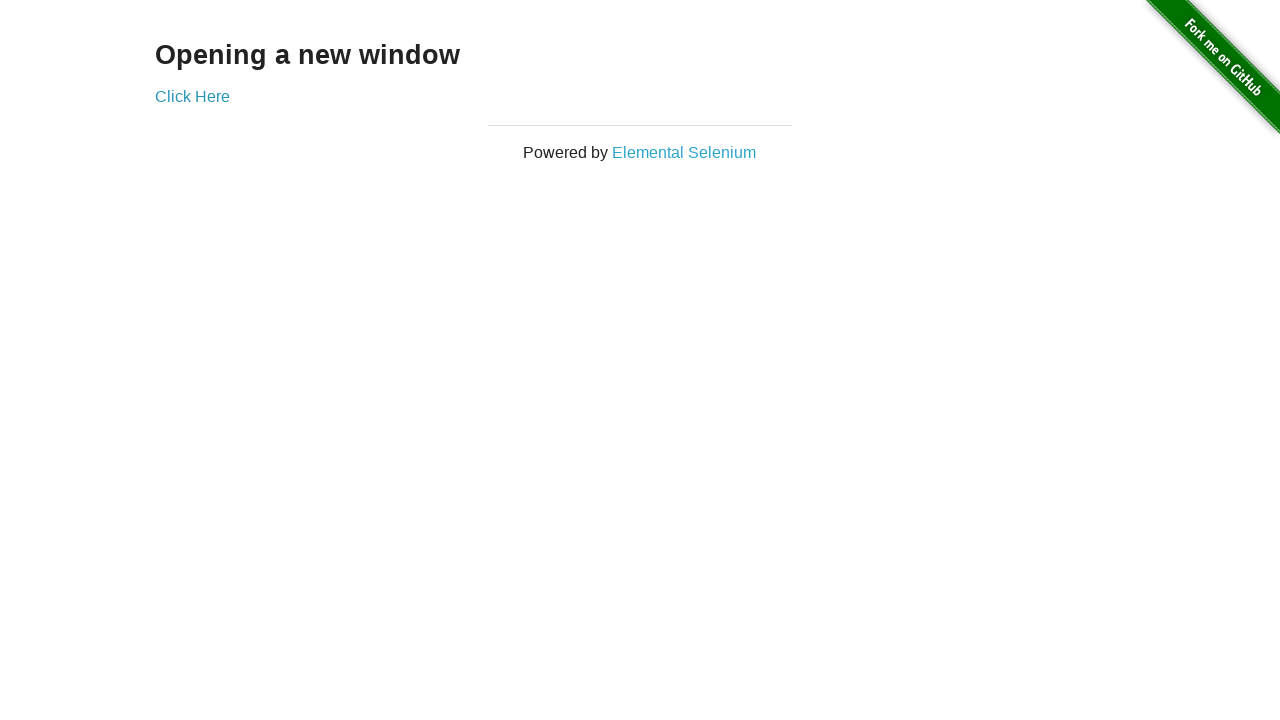

Brought new page to front
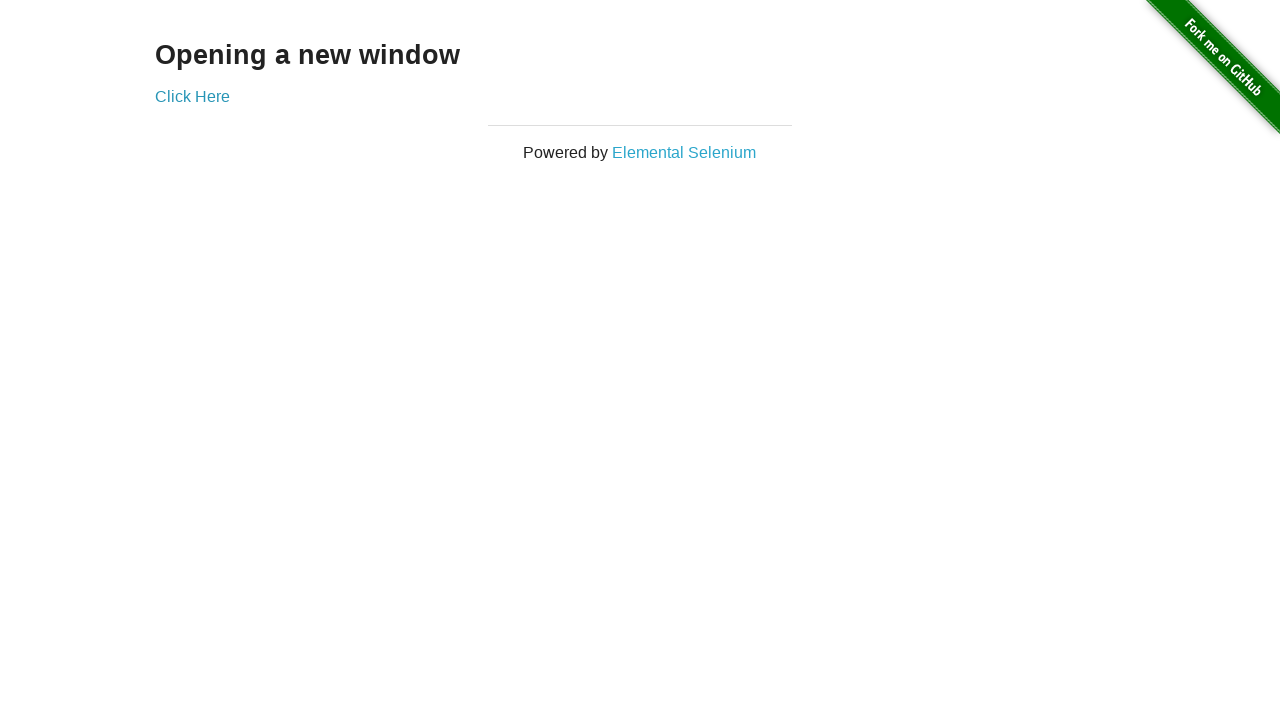

Verified new page title is 'New Window'
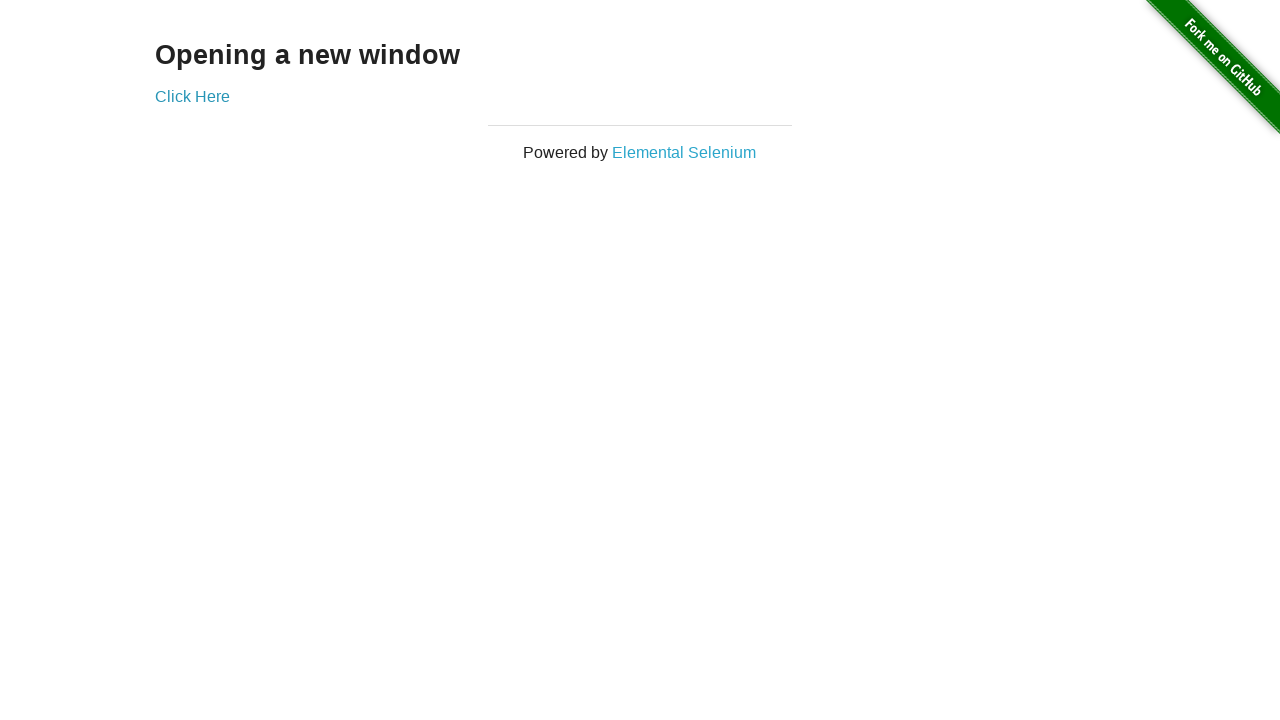

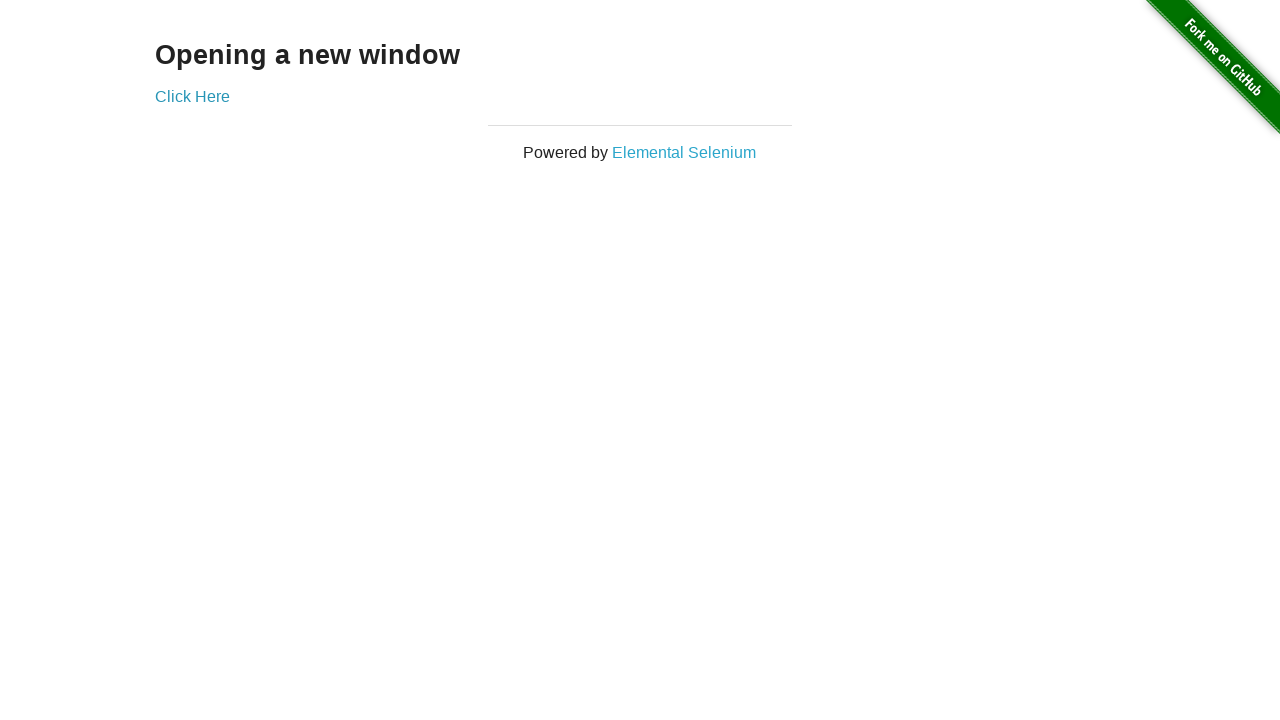